Tests handling of a timed JavaScript alert popup by clicking the timer alert button, waiting for the alert to appear, and accepting it

Starting URL: https://demoqa.com/alerts

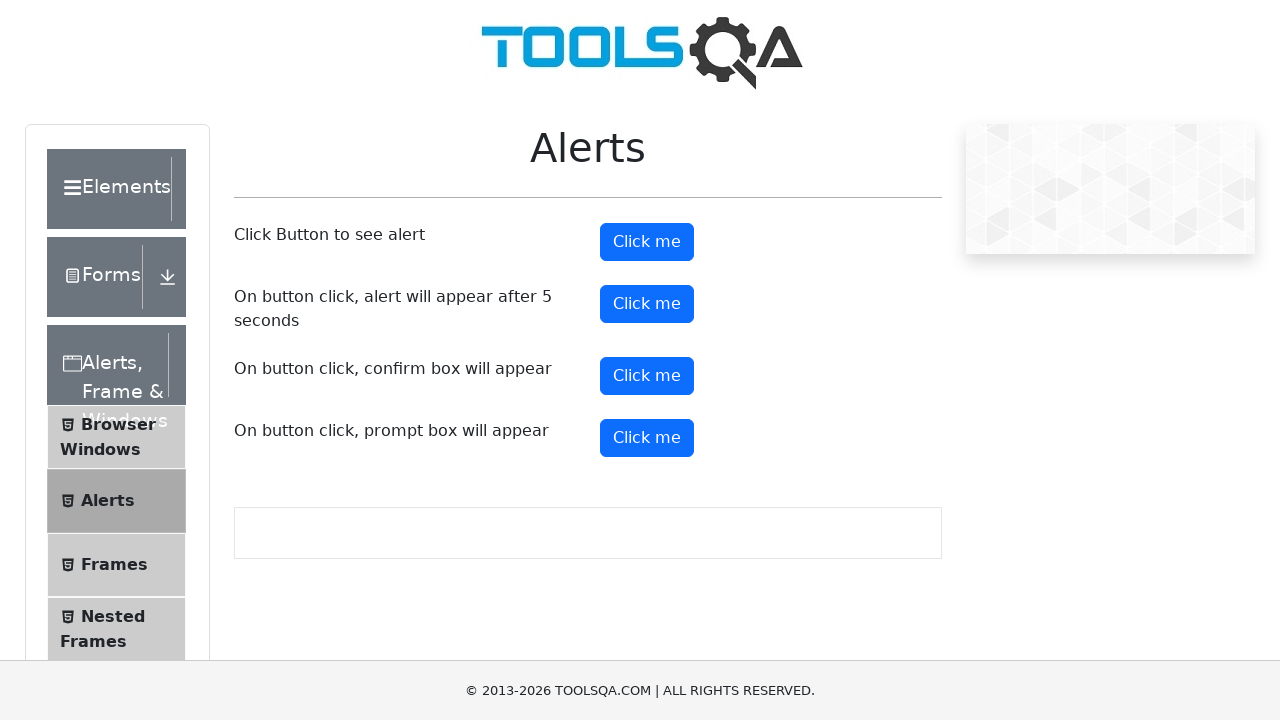

Clicked timer alert button to trigger delayed alert at (647, 304) on #timerAlertButton
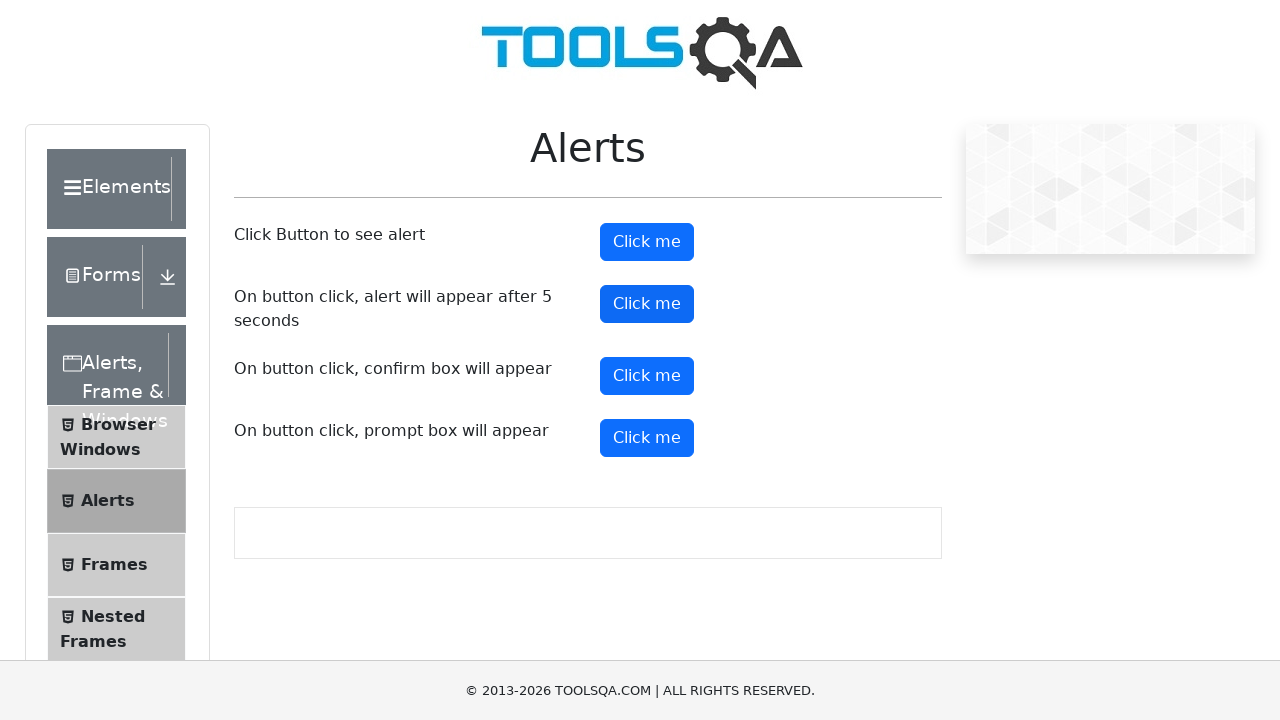

Set up dialog handler to automatically accept alerts
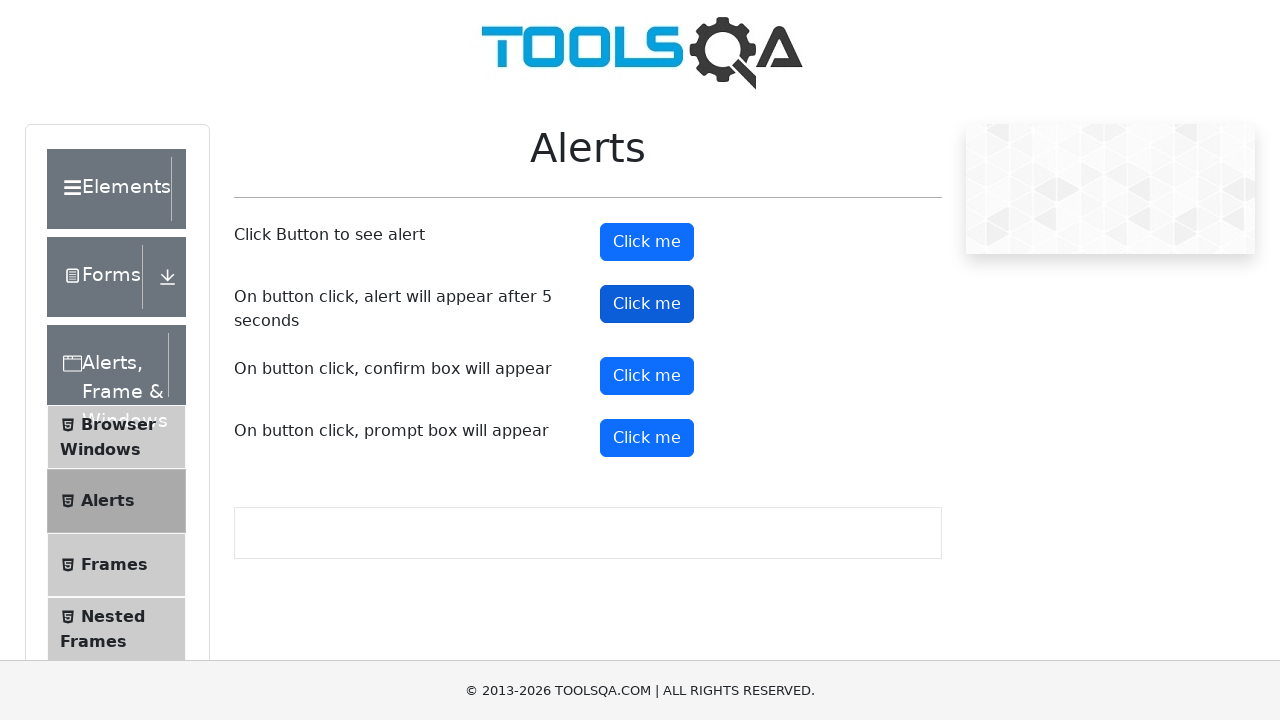

Waited 6 seconds for timed alert to appear and be accepted
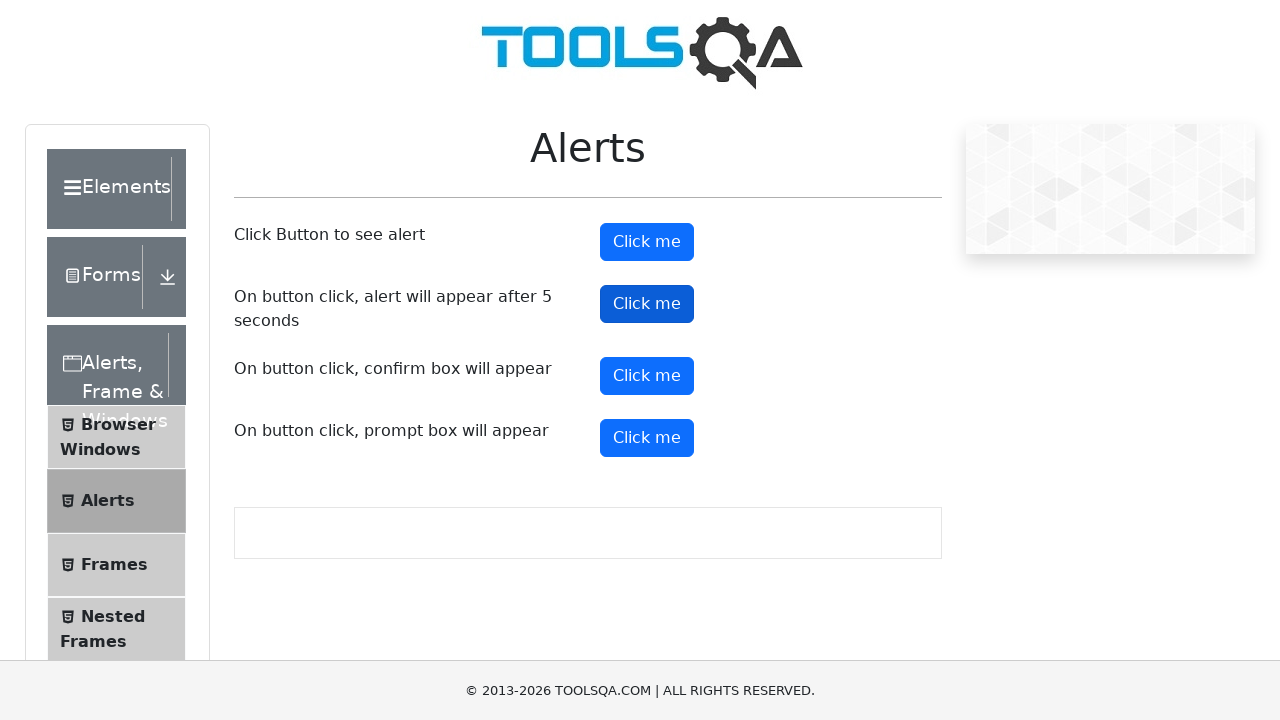

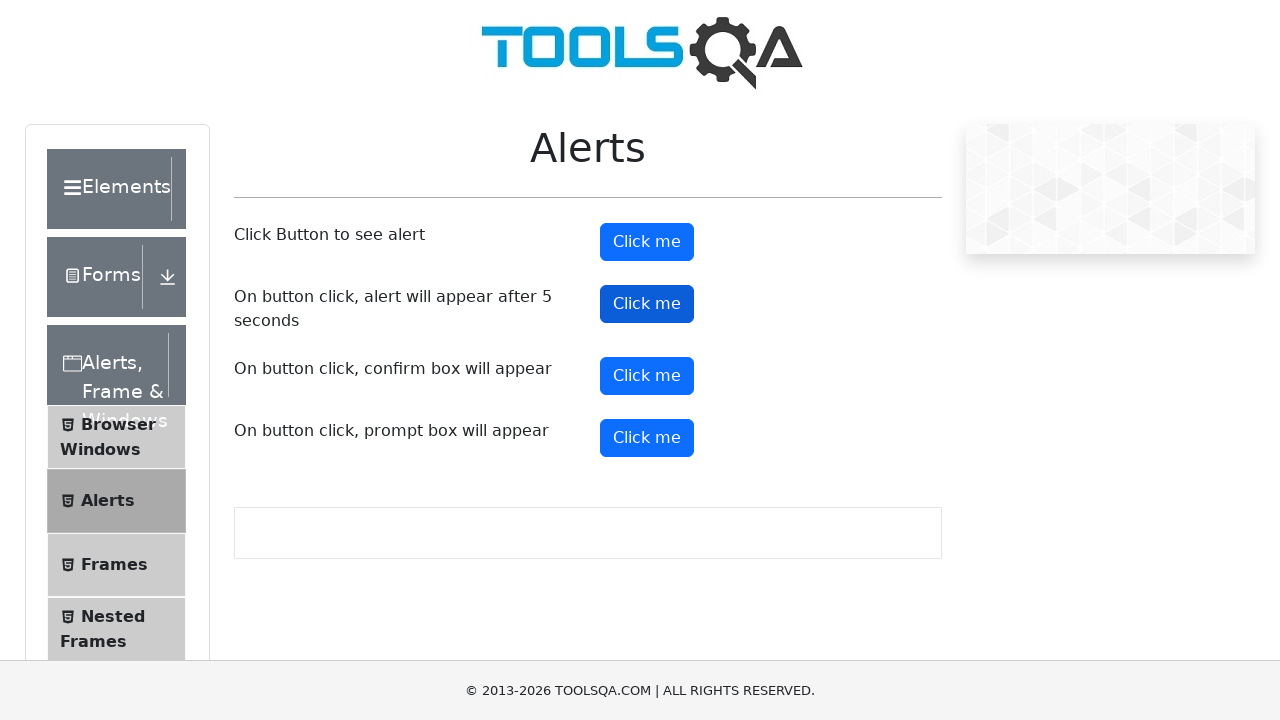